Tests form filling with various input controls including text fields, radio buttons, checkboxes, and form submission on a practice form page

Starting URL: https://www.hyrtutorials.com/p/basic-controls.html

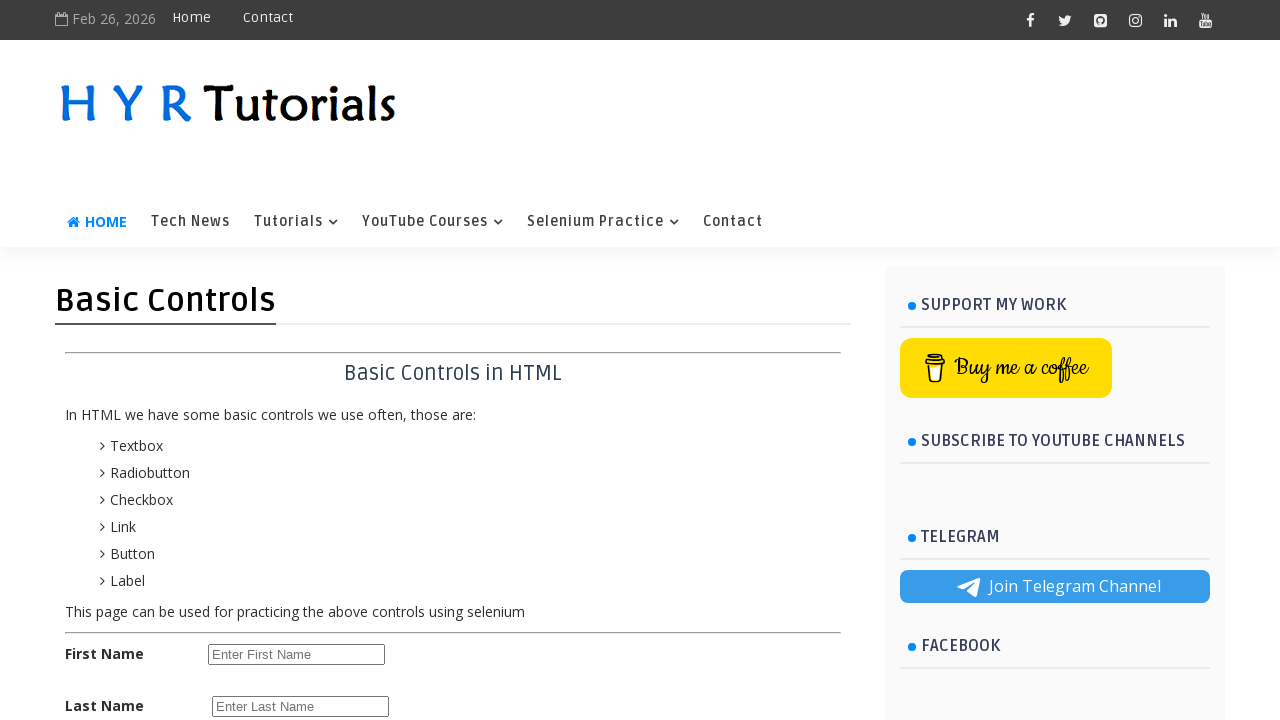

Filled first name field with 'Rama' on input[name='fName']
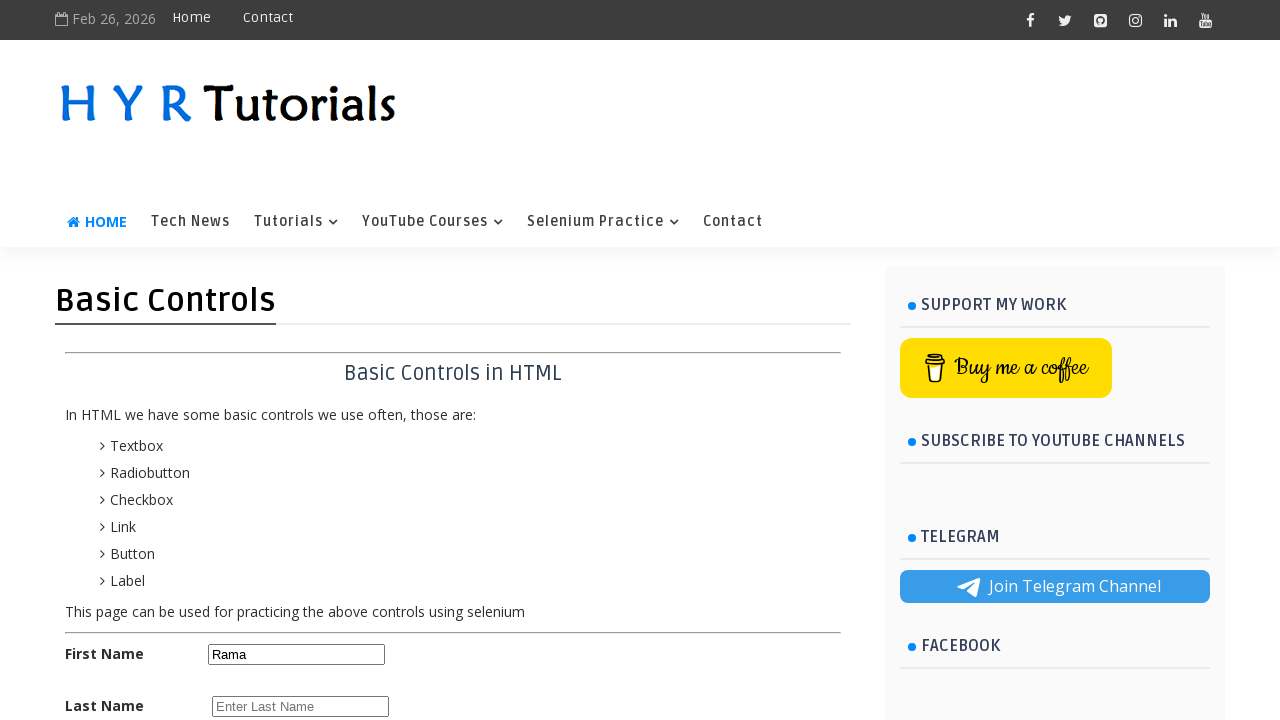

Located last name field
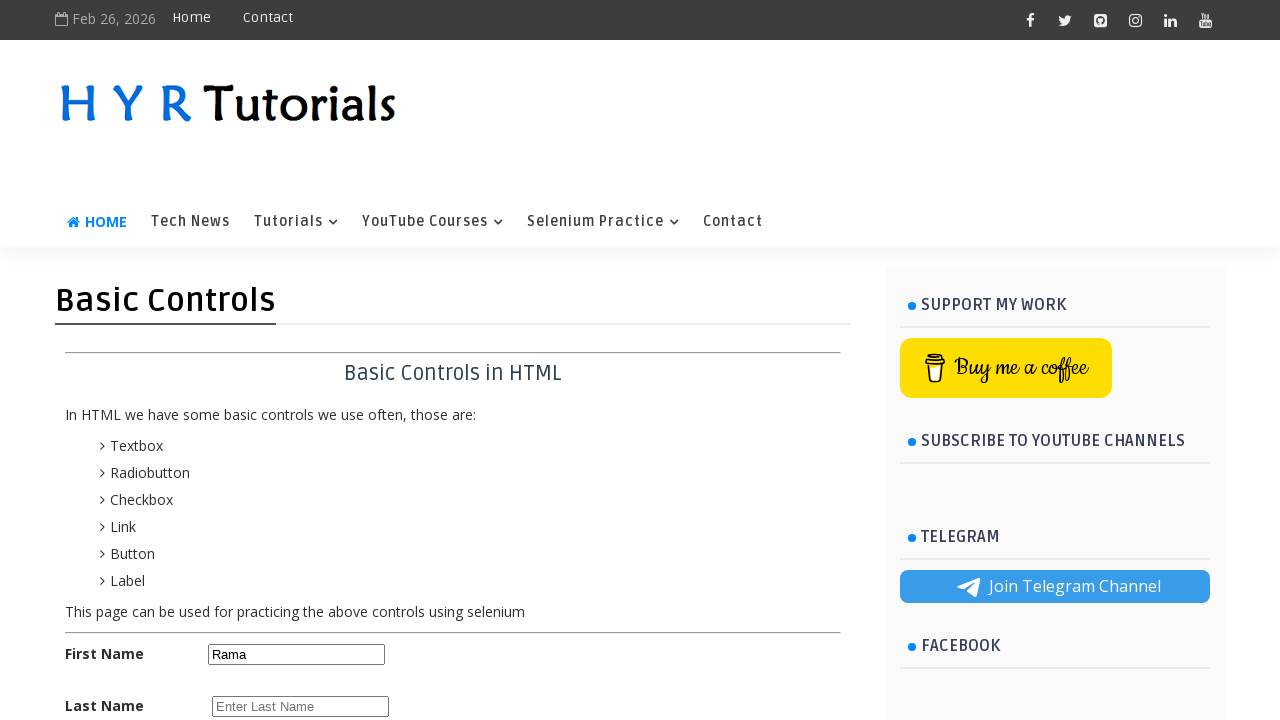

Filled last name field with 'Raju' on #lastName
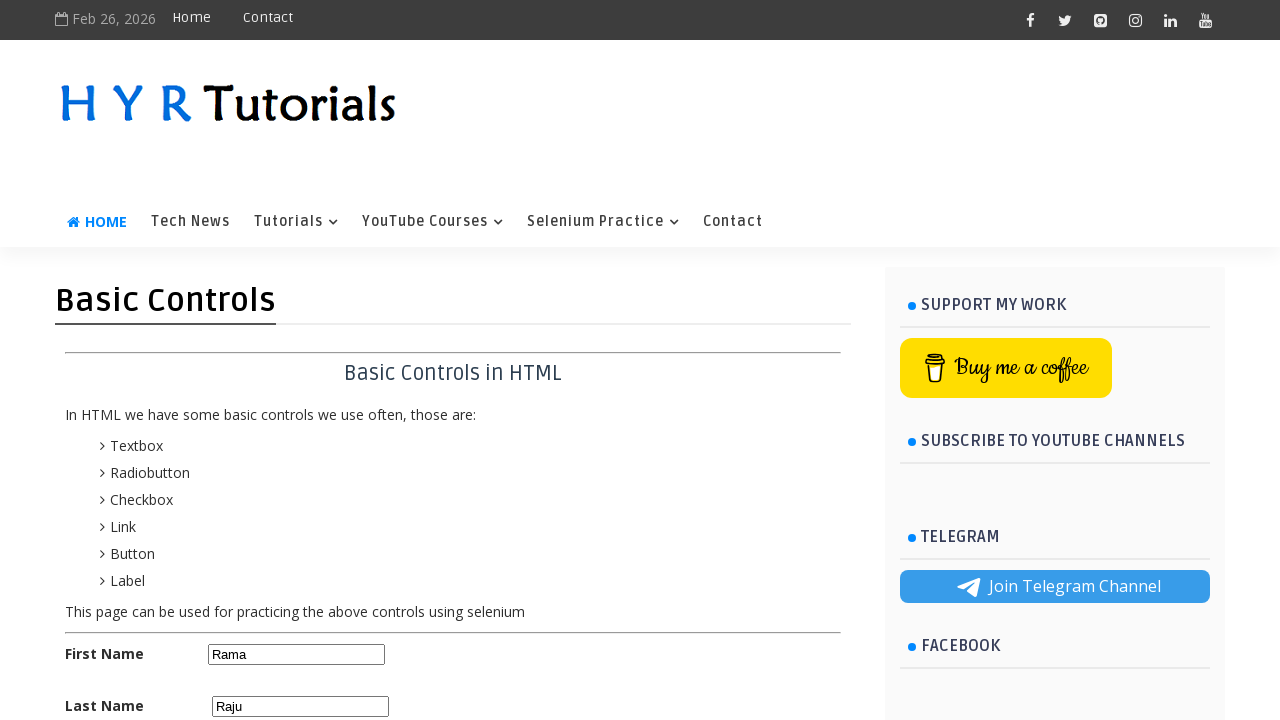

Selected female radio button at (286, 360) on #femalerb
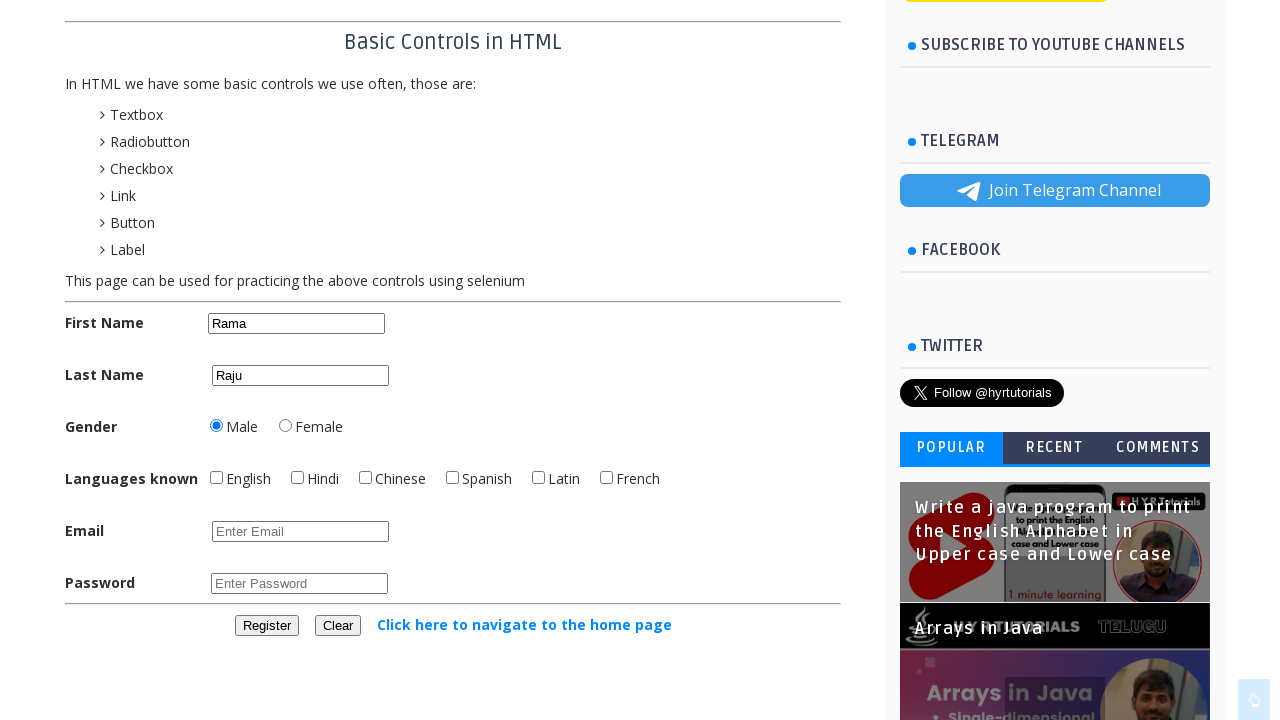

Checked English checkbox at (216, 478) on #englishchbx
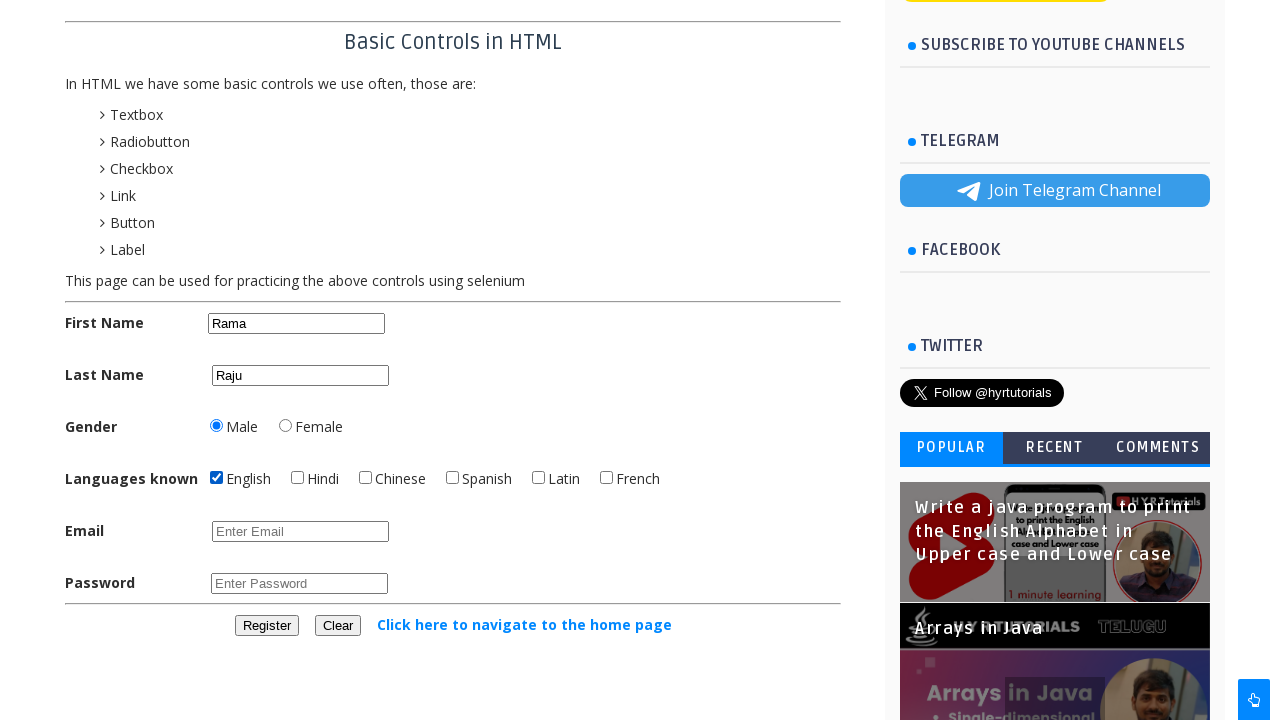

Checked Hindi checkbox at (298, 478) on #hindichbx
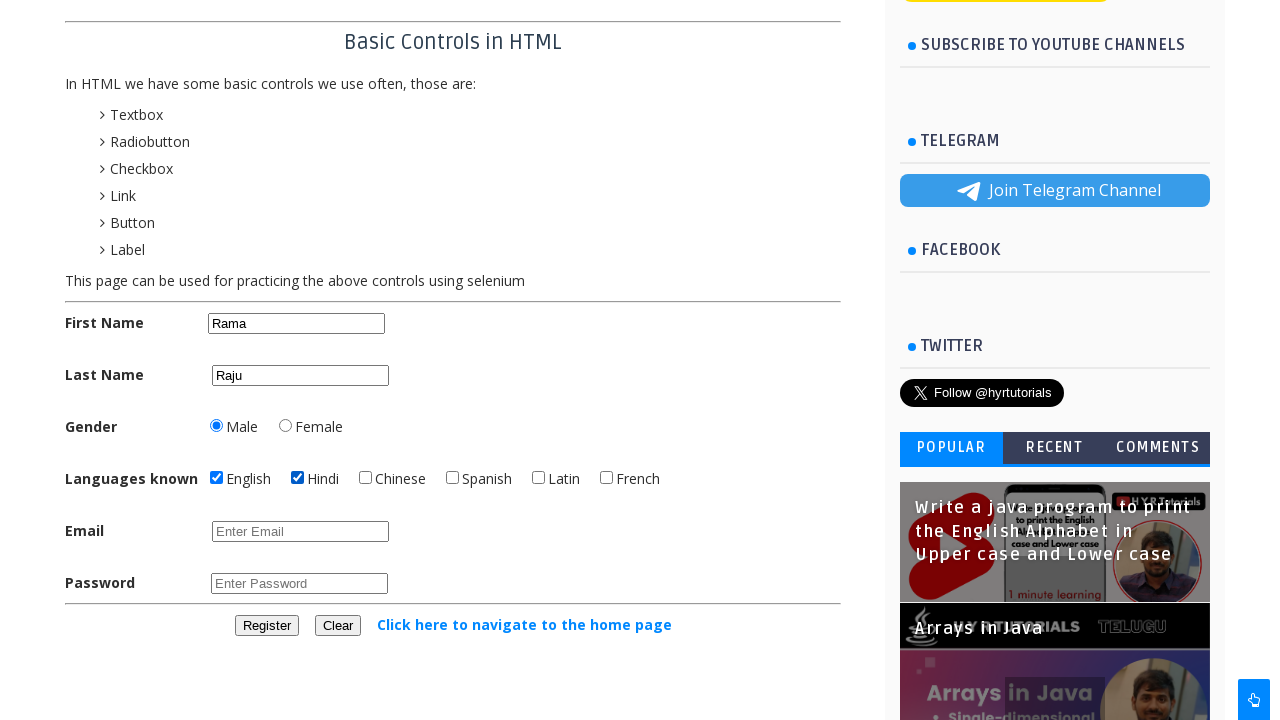

Clicked French checkbox at (606, 478) on #frenchchbx
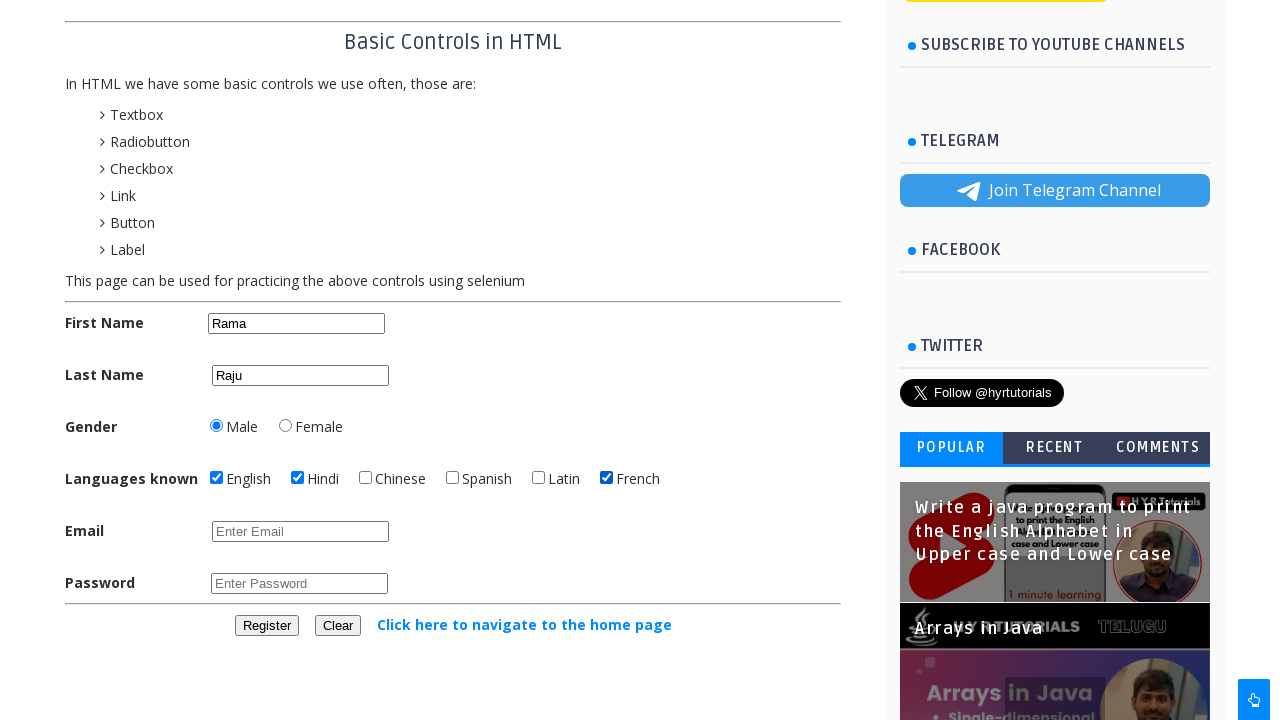

Located French checkbox to check its state
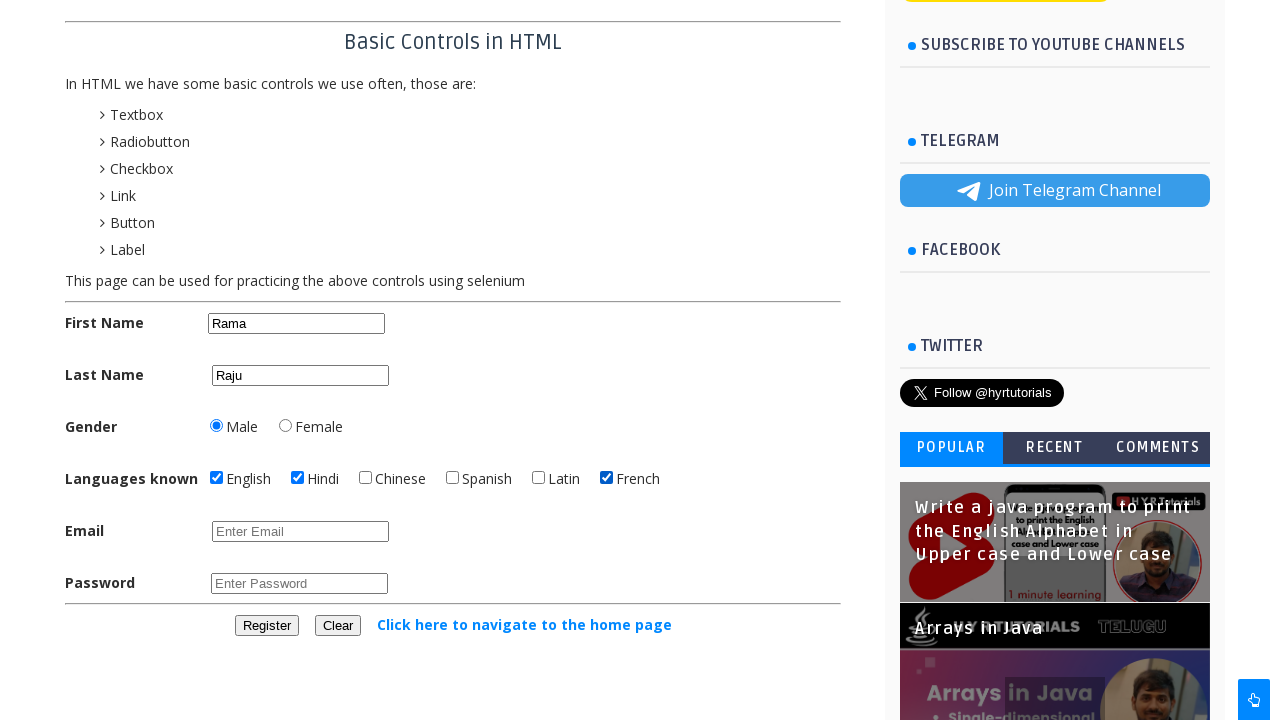

Unchecked French checkbox as it was checked at (606, 478) on #frenchchbx
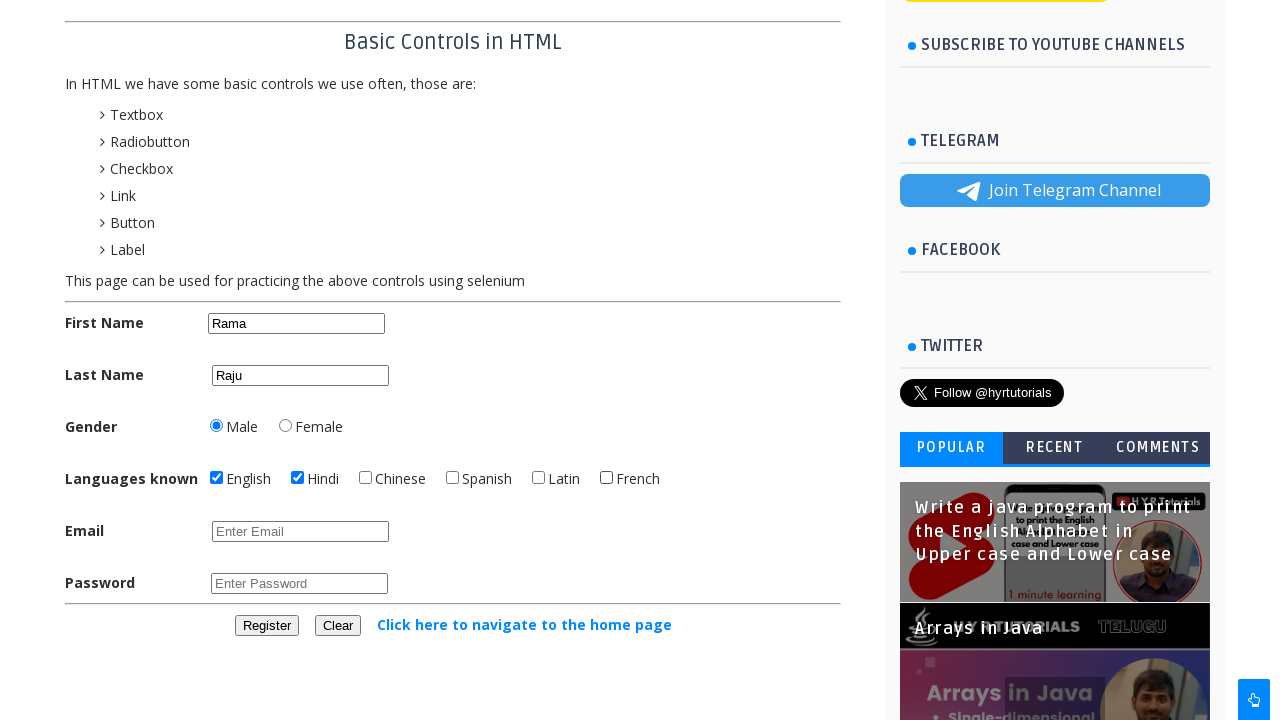

Filled first name field with 'Rama' again on input[name='fName']
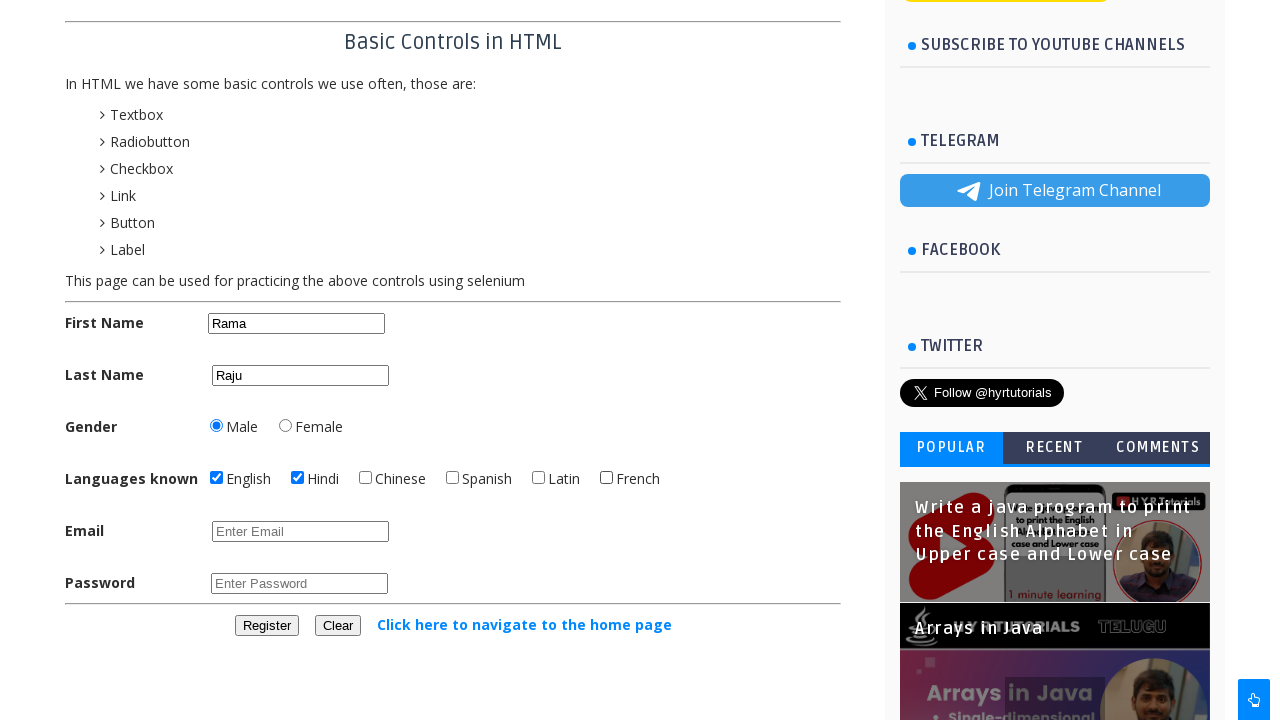

Located last name field again
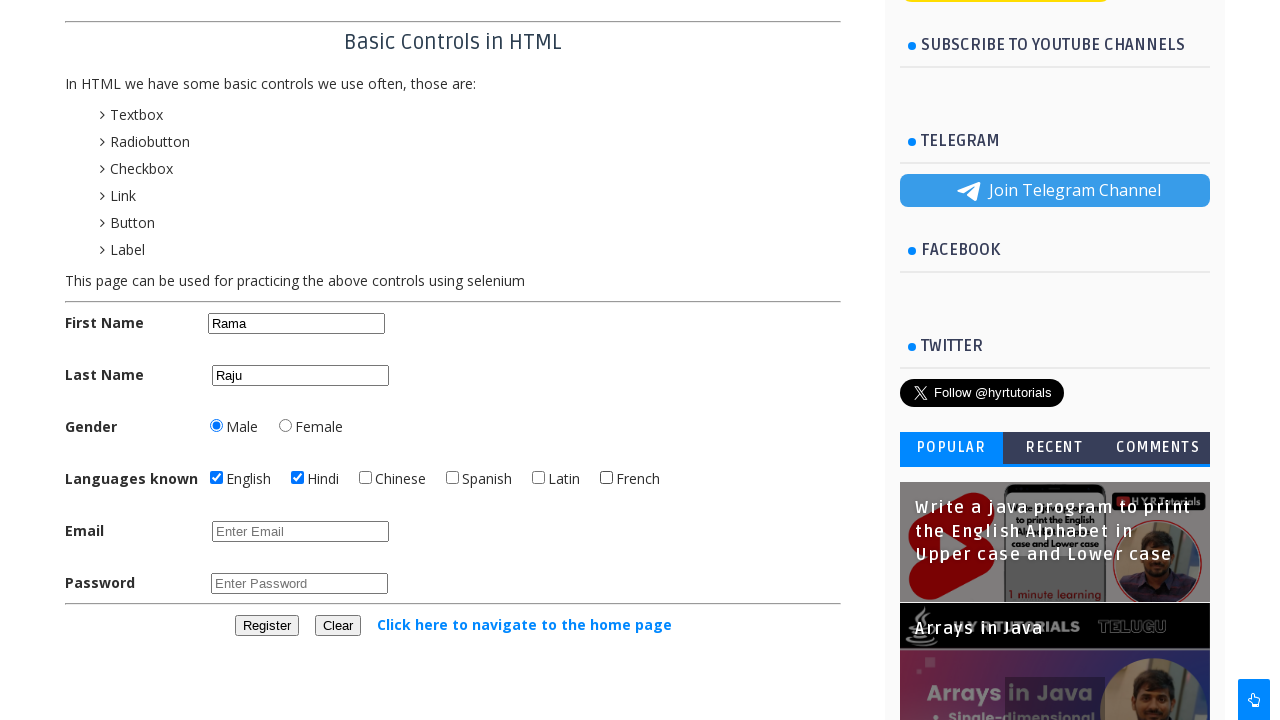

Filled last name field with 'Raju' again on #lastName
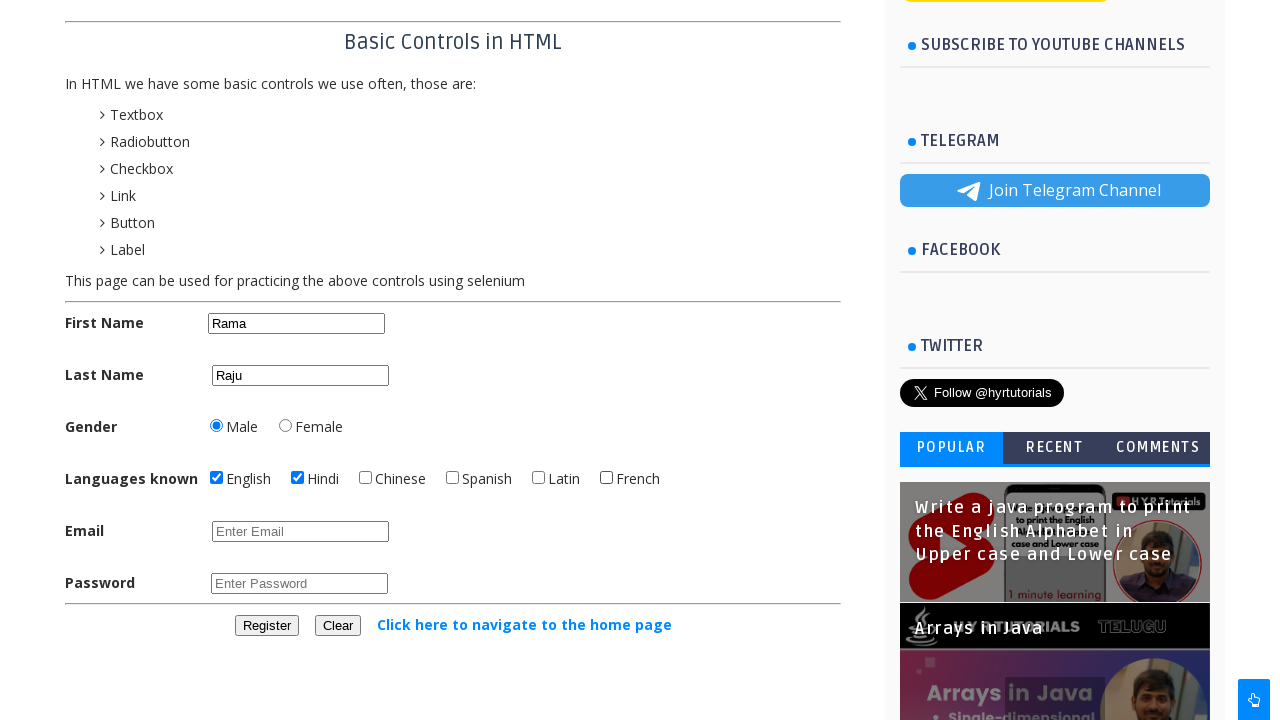

Clicked register button to submit form at (266, 626) on #registerbtn
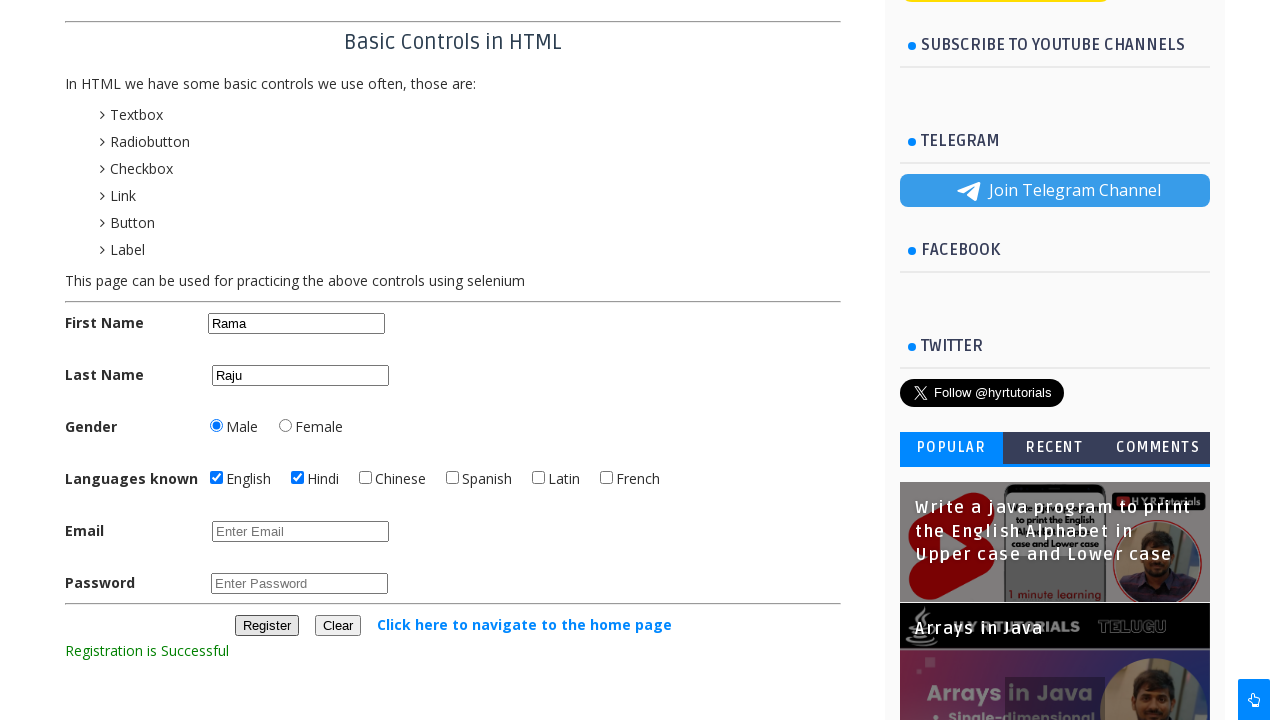

Registration success message appeared
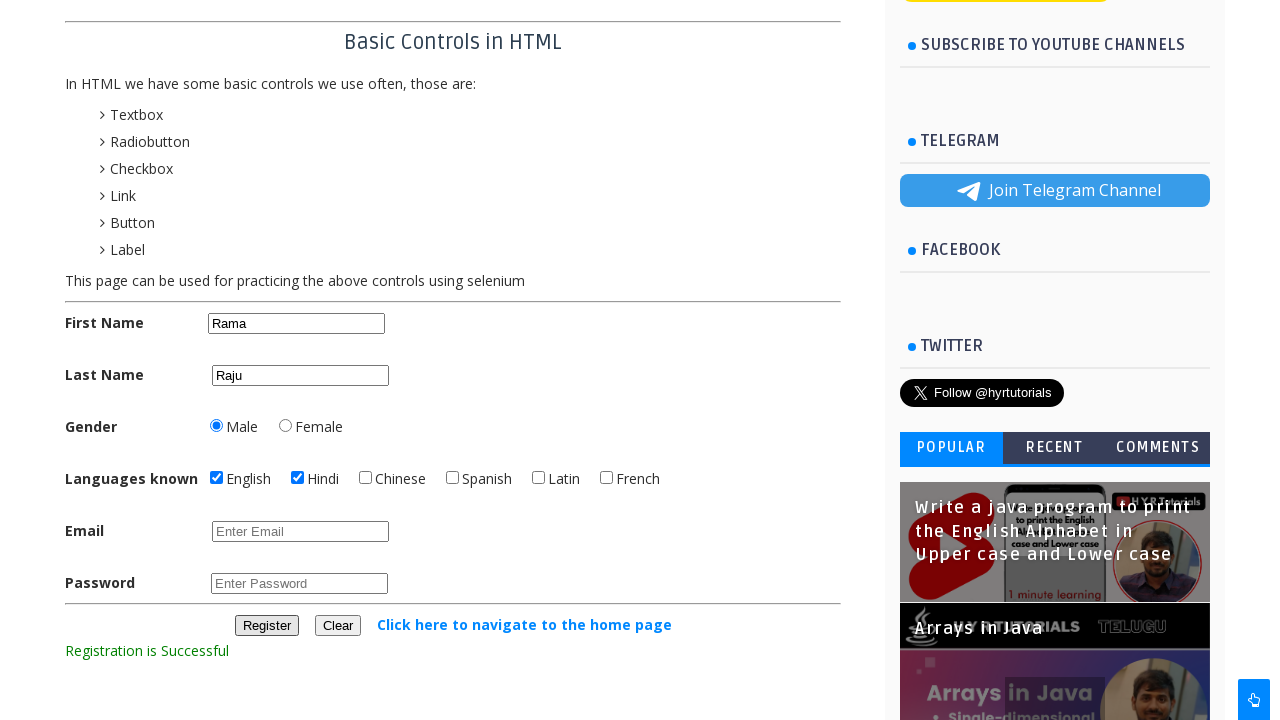

Clicked navigate home button at (524, 624) on #navigateHome
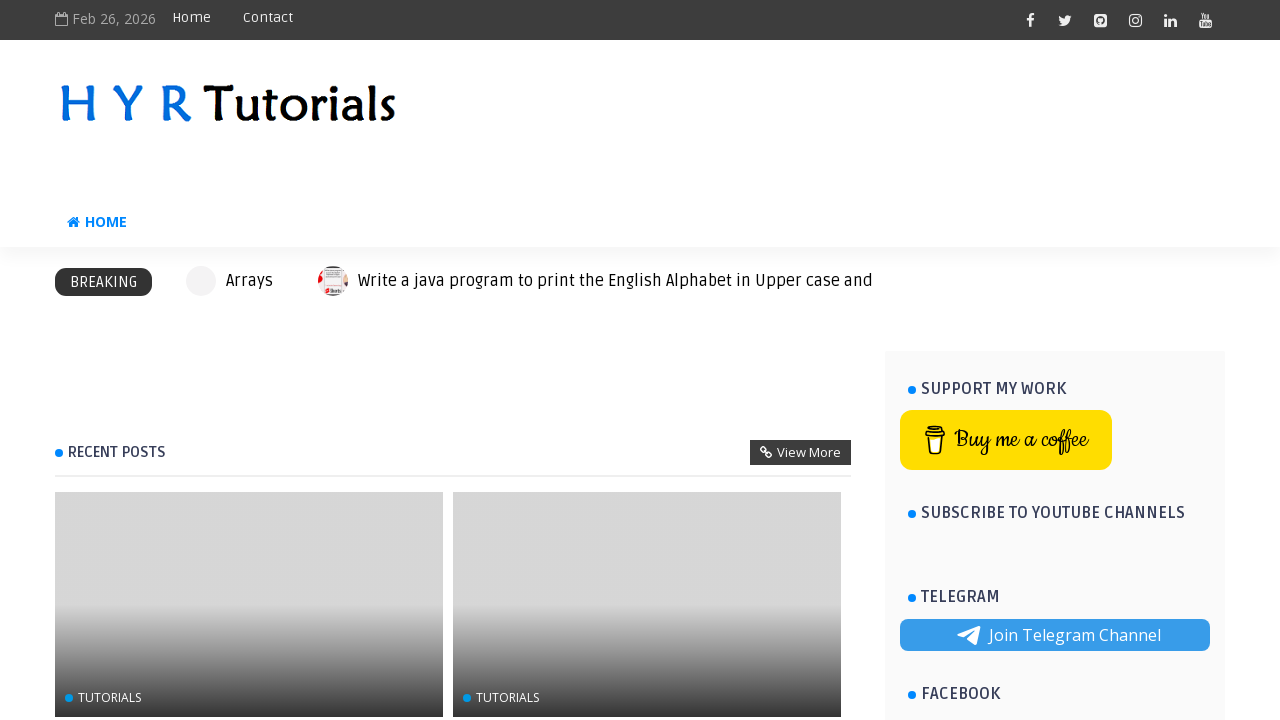

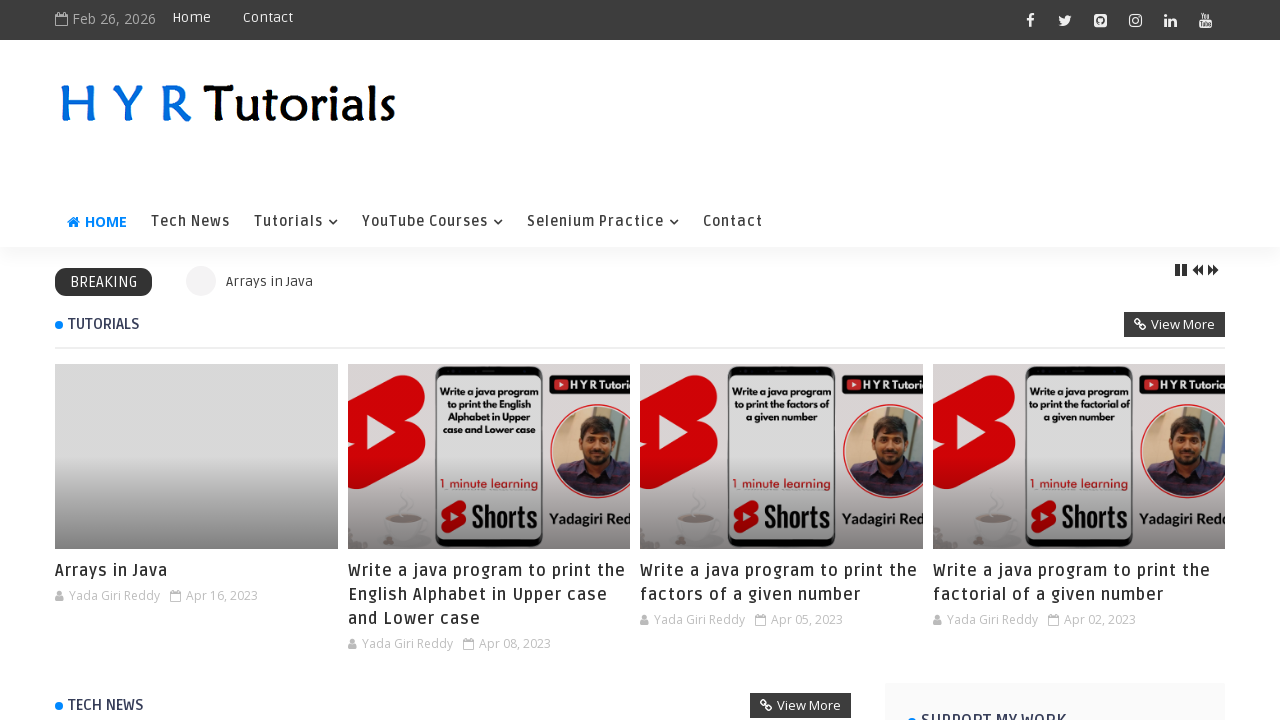